Tests JavaScript alert acceptance by clicking the first alert button, accepting the alert, and verifying the success message is displayed

Starting URL: https://the-internet.herokuapp.com/javascript_alerts

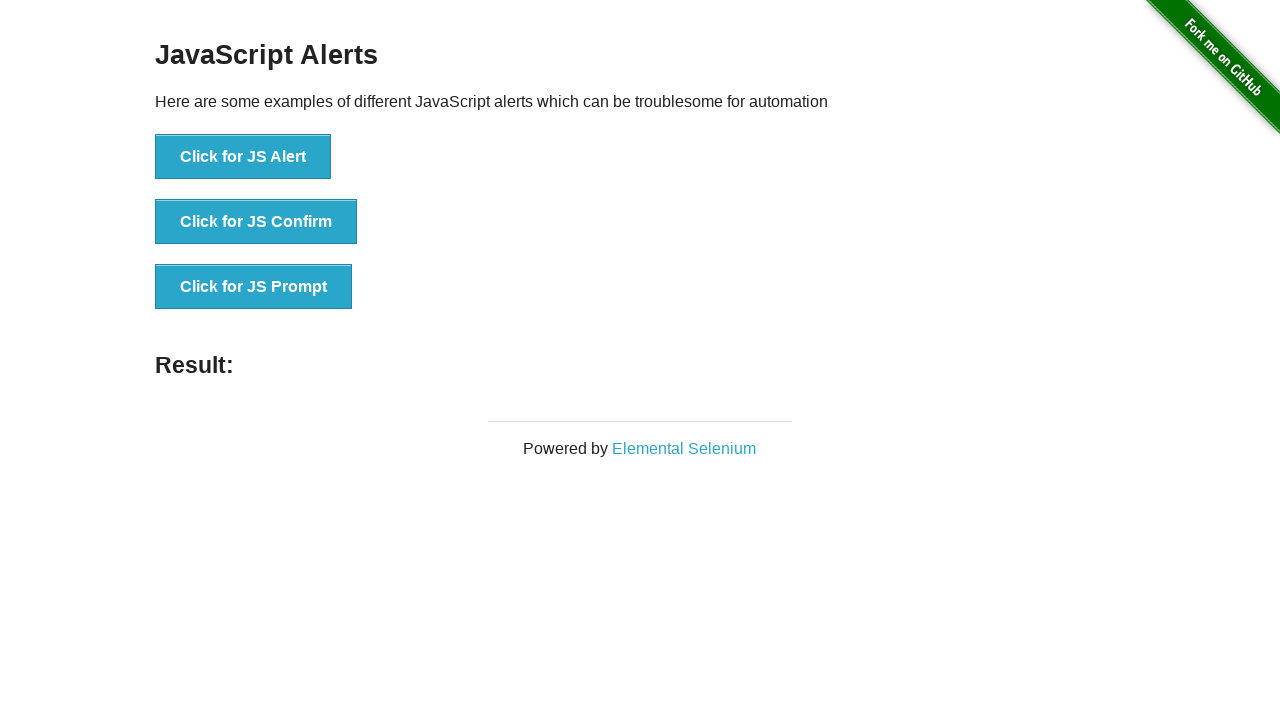

Clicked the 'Click for JS Alert' button to trigger JavaScript alert at (243, 157) on xpath=//*[text()='Click for JS Alert']
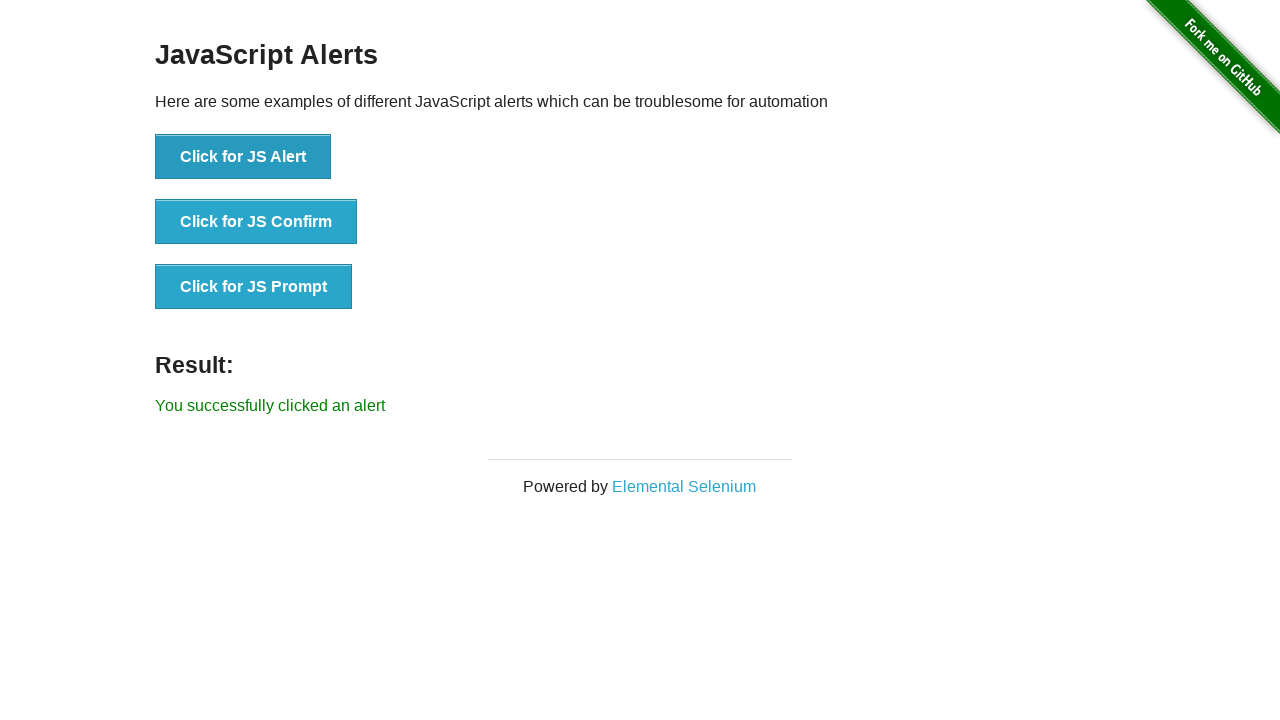

Set up dialog handler to accept alerts
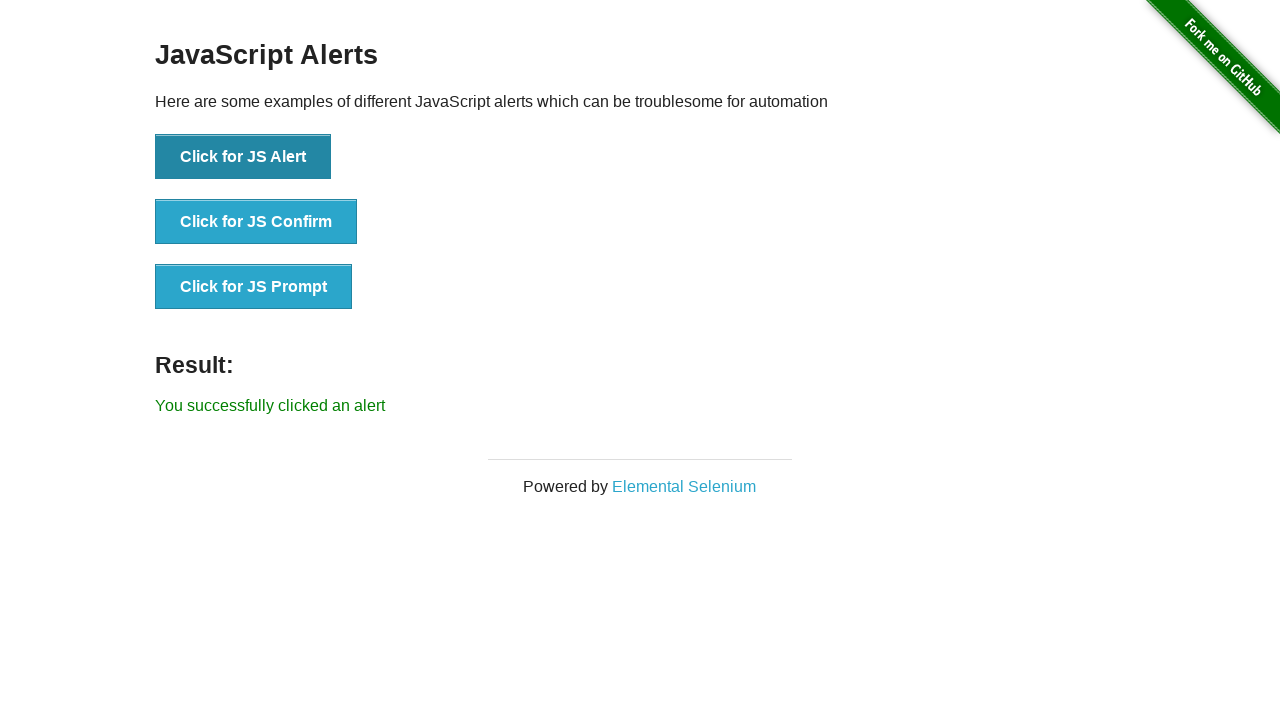

Clicked the 'Click for JS Alert' button again to trigger alert at (243, 157) on xpath=//*[text()='Click for JS Alert']
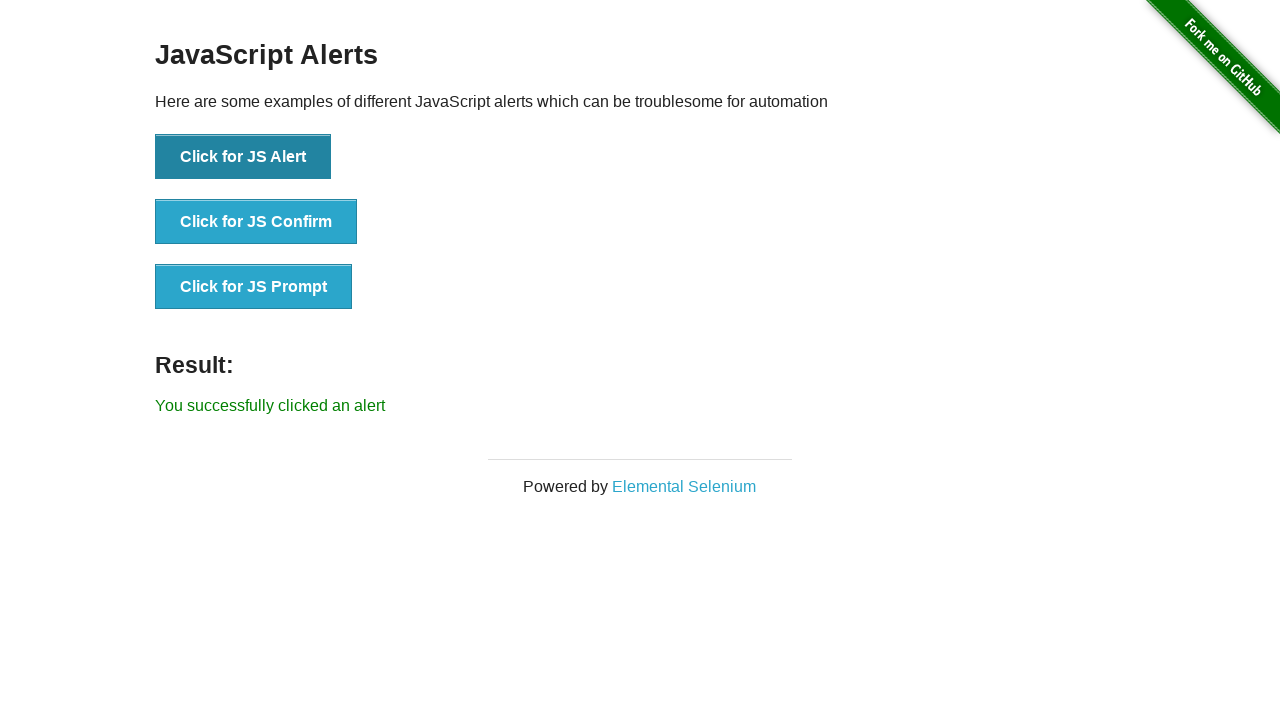

Alert was accepted and success message appeared
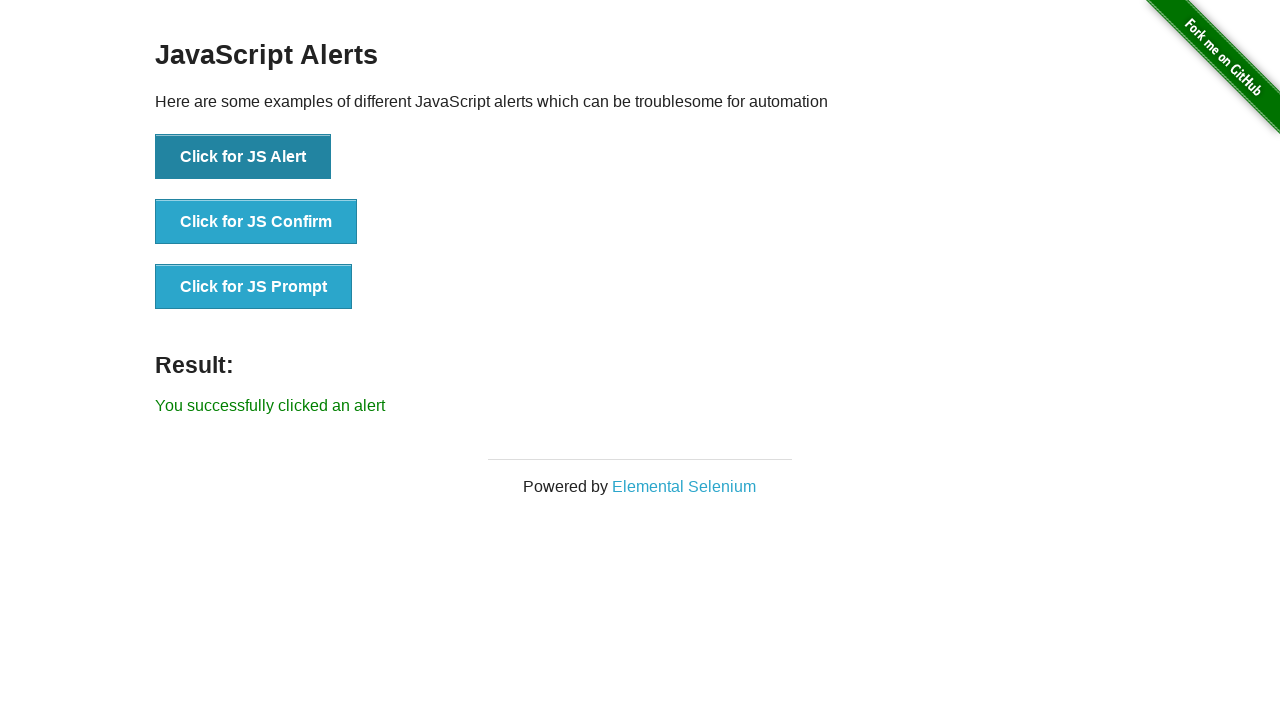

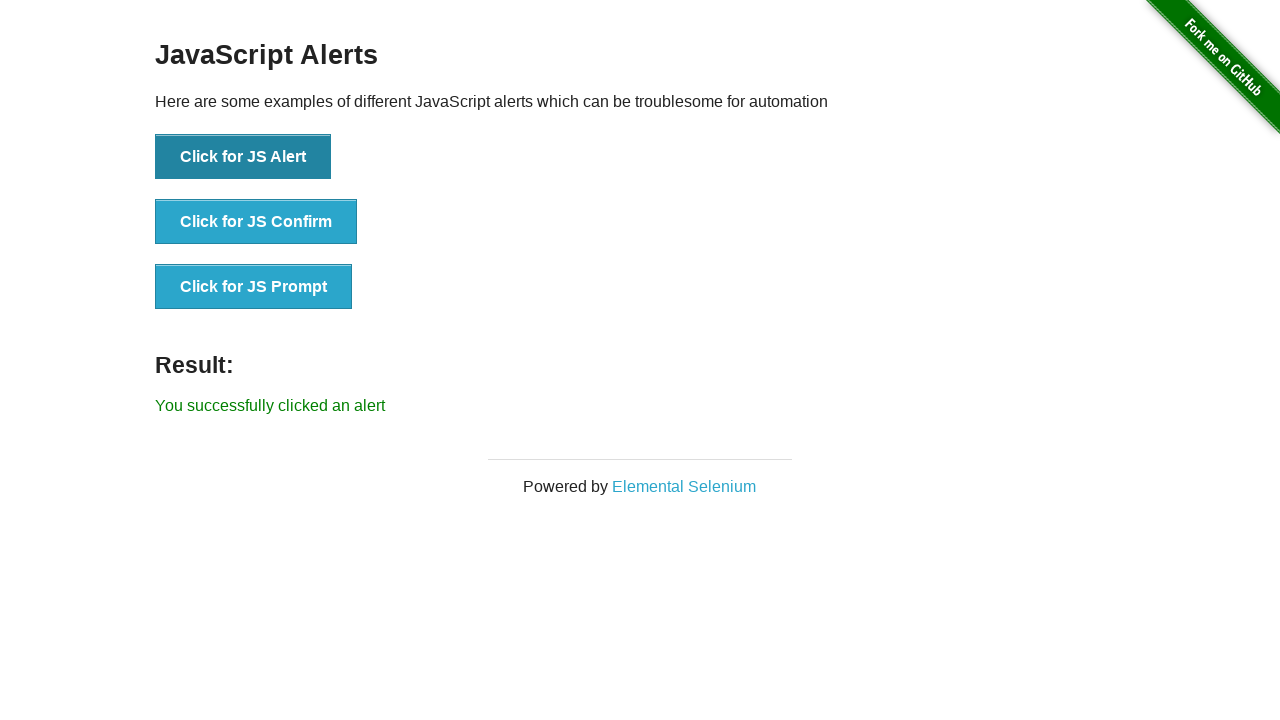